Tests mouse hover functionality by hovering over an element and verifying a hidden element becomes visible

Starting URL: http://webengine-test.azurewebsites.net/

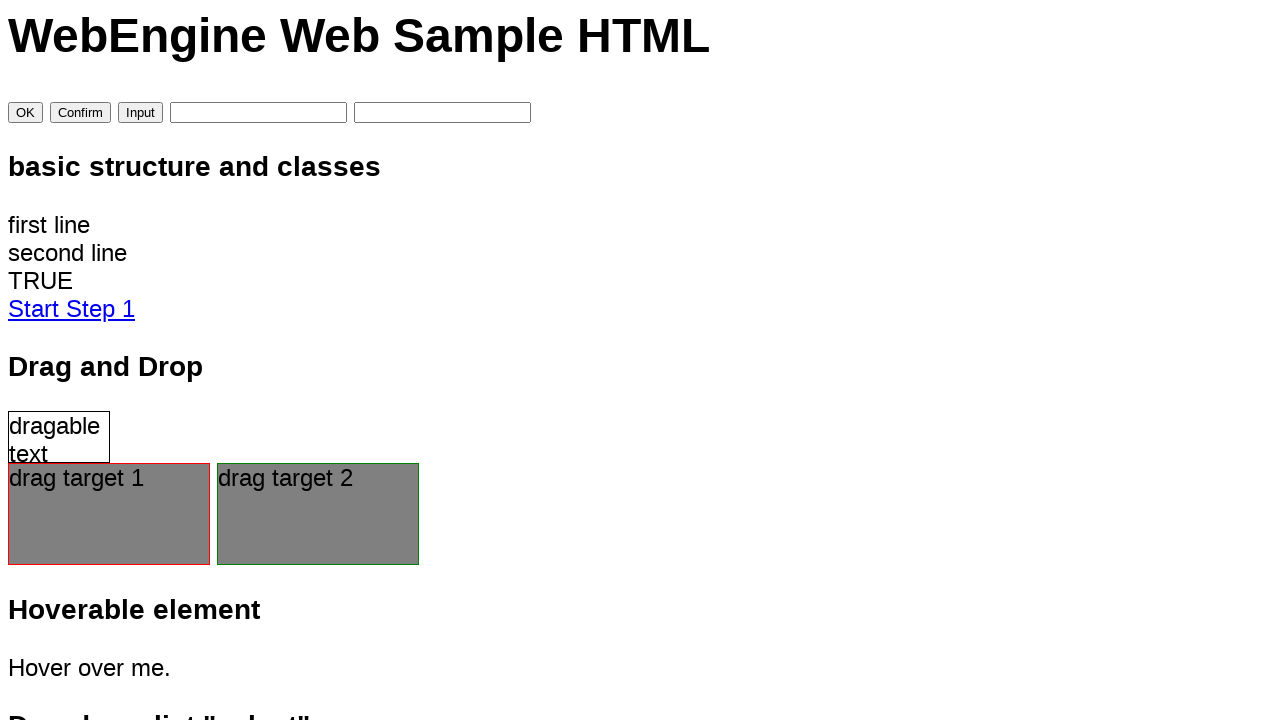

Verified that hover_display element is initially hidden
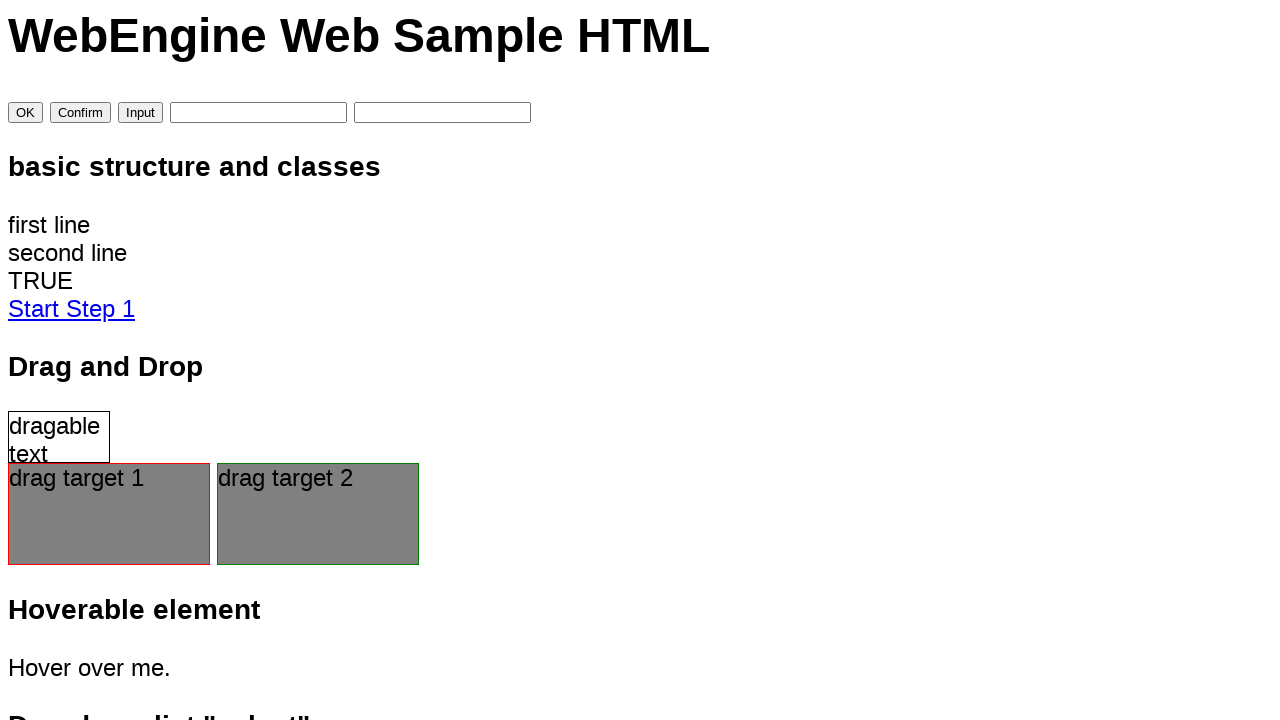

Hovered over hover_item element at (640, 668) on #hover_item
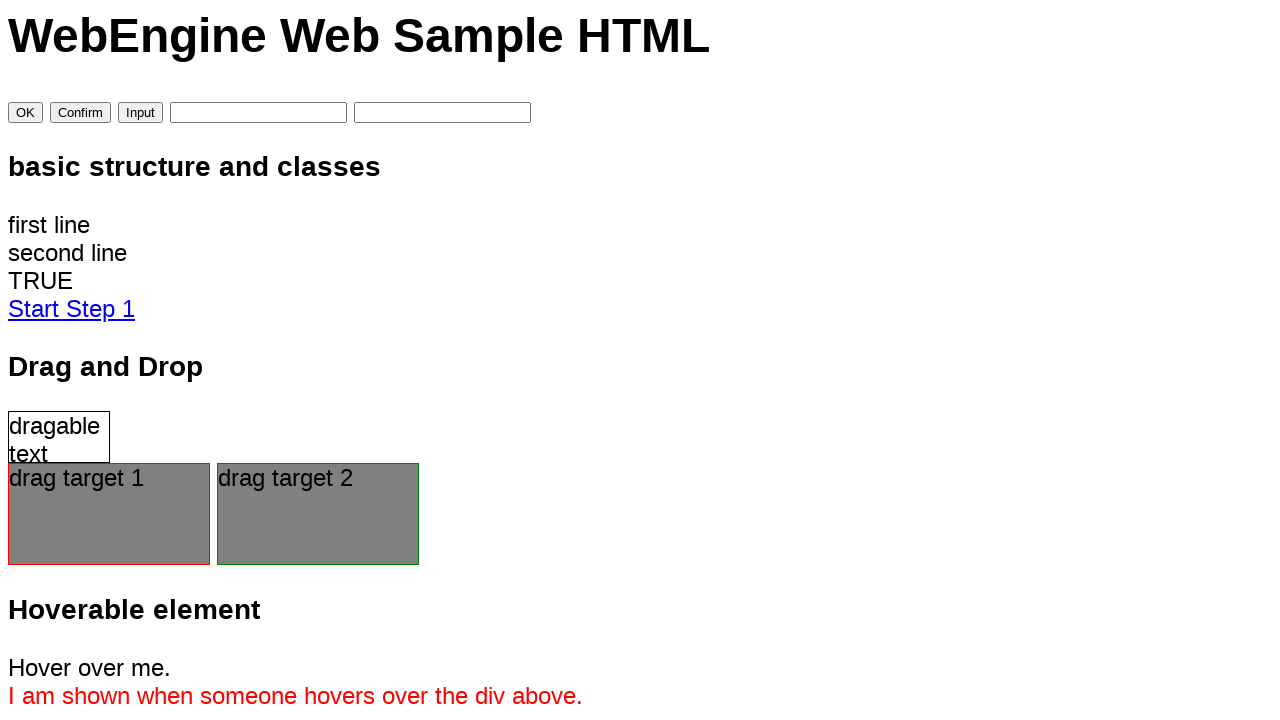

Verified that hover_display element is now visible after hover
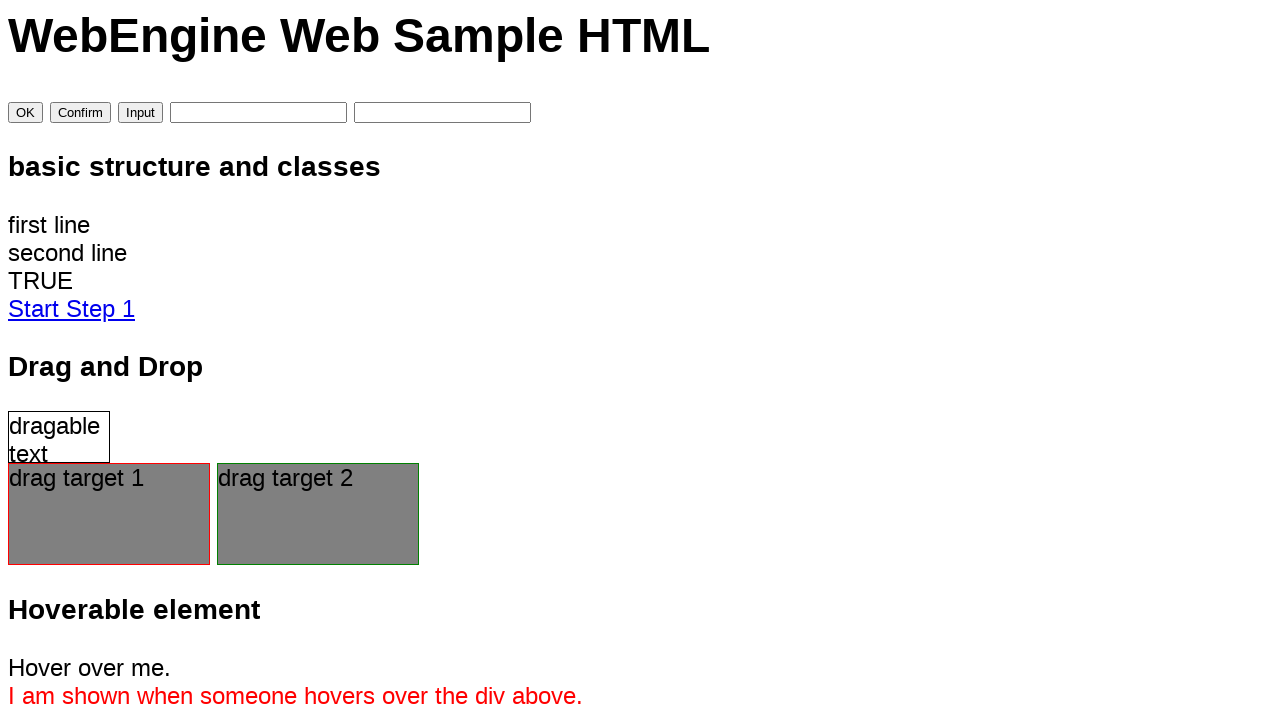

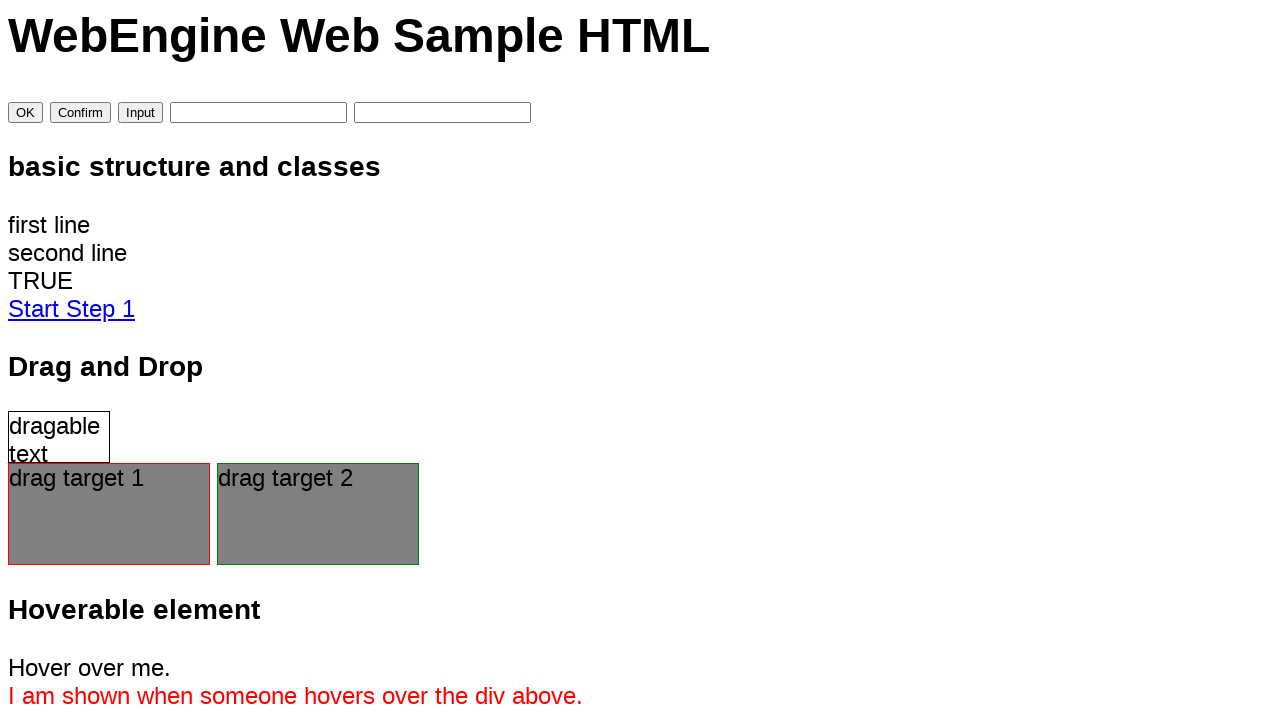